Navigates to the W3Schools HTML tables tutorial page and verifies that the example customers table is present and contains data rows.

Starting URL: https://www.w3schools.com/html/html_tables.asp

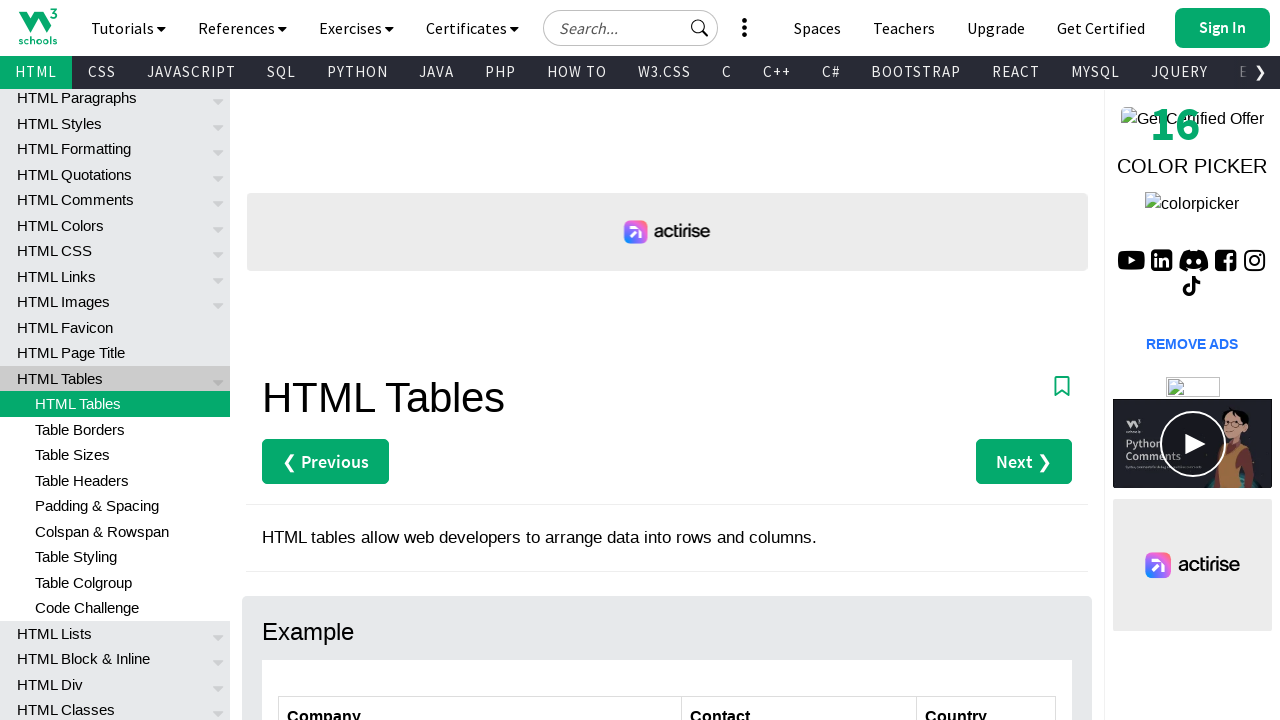

Navigated to W3Schools HTML tables tutorial page
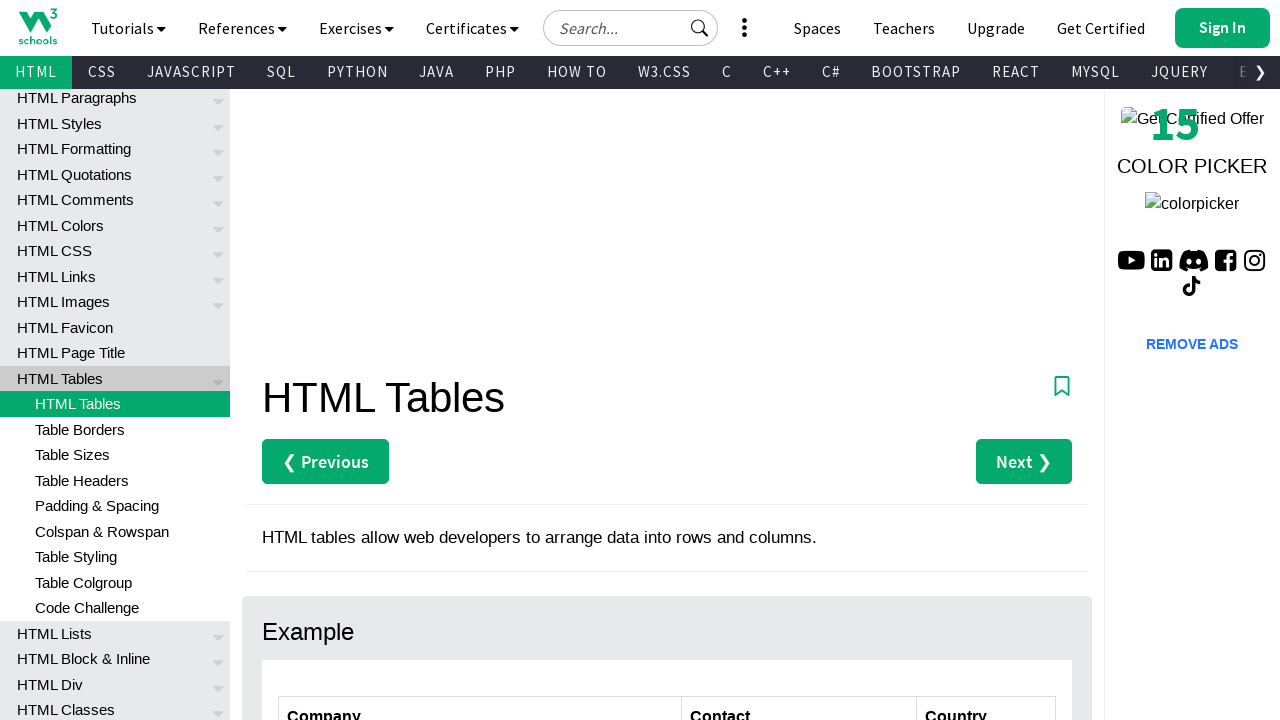

Customers table selector is present in DOM
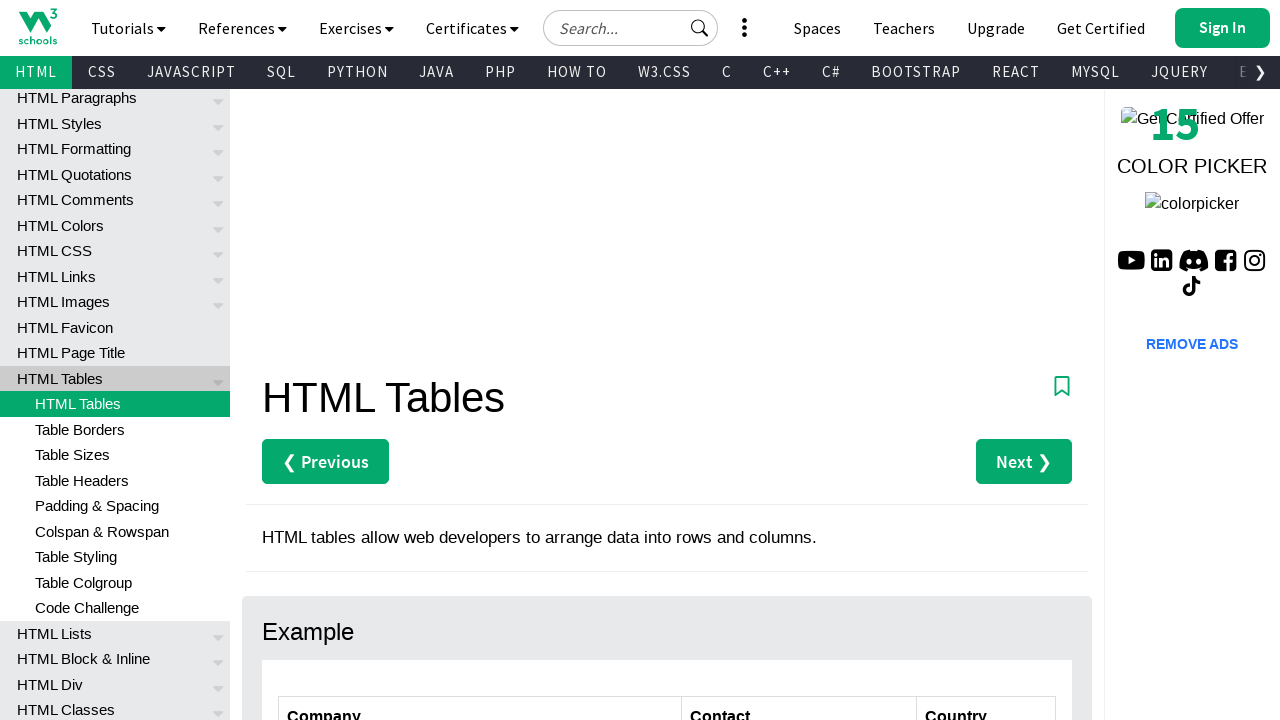

Table contains at least one data row with td elements
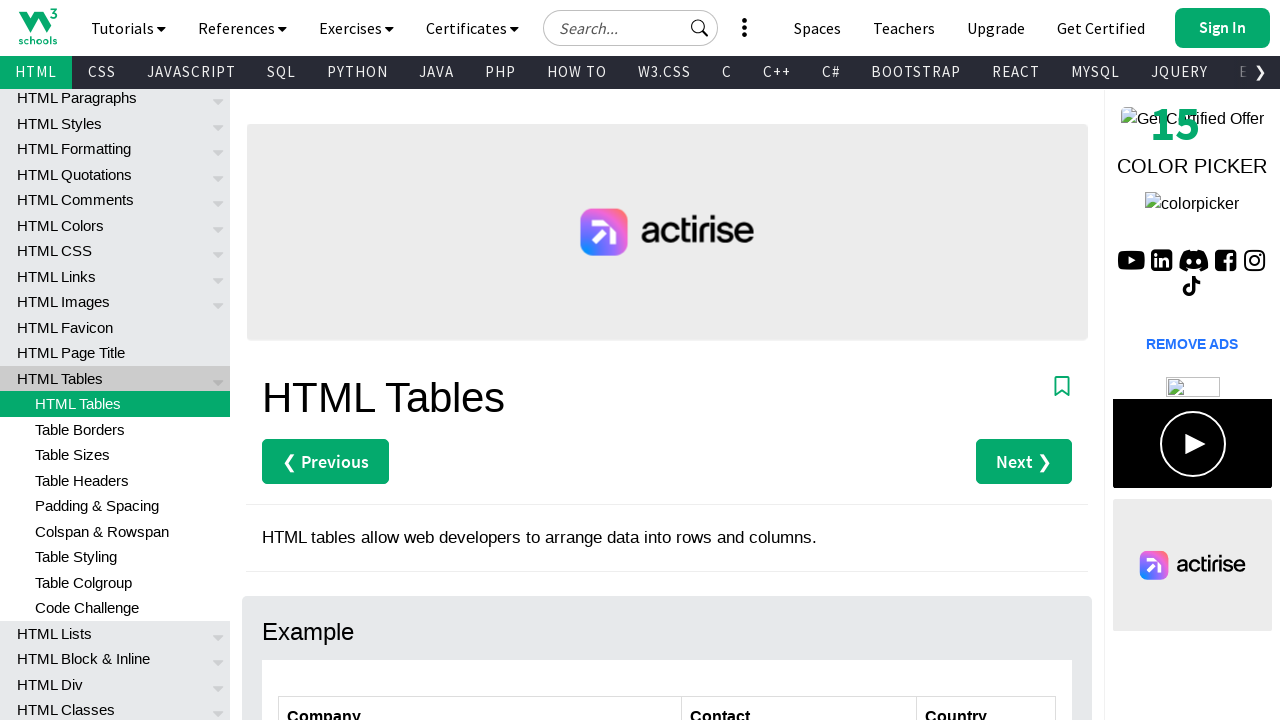

Located the customers table element
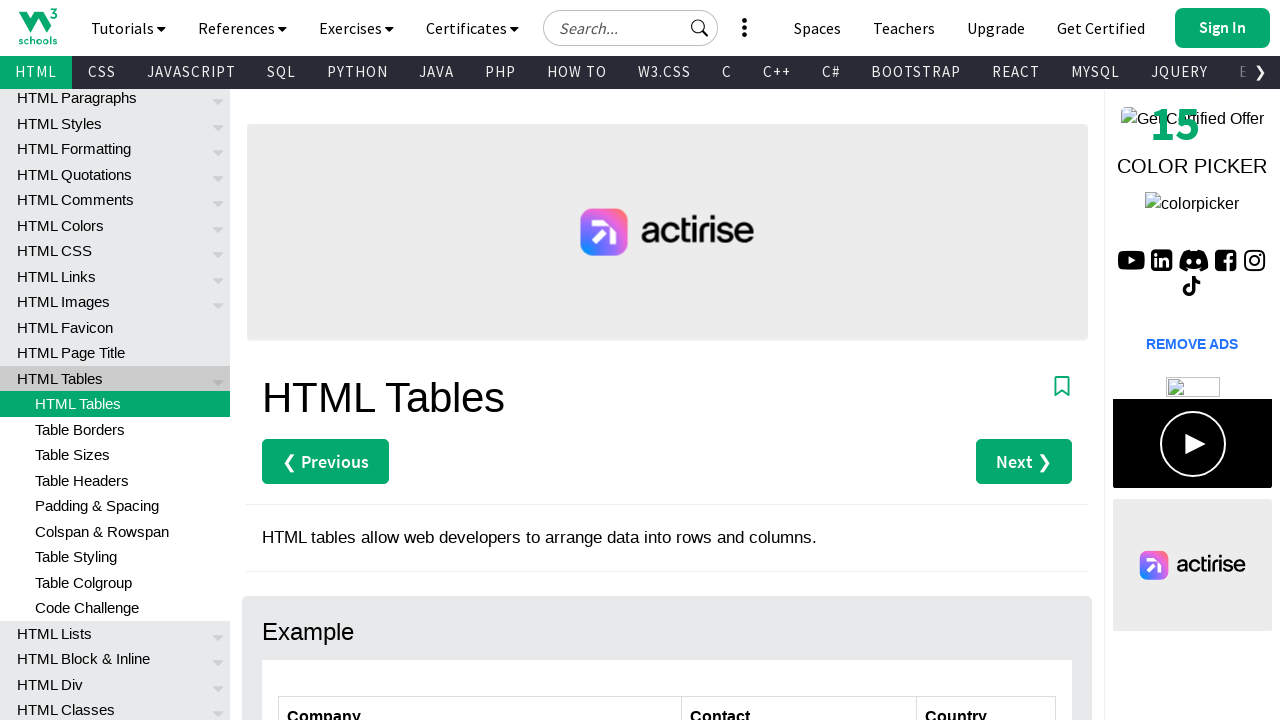

Verified that customers table is visible
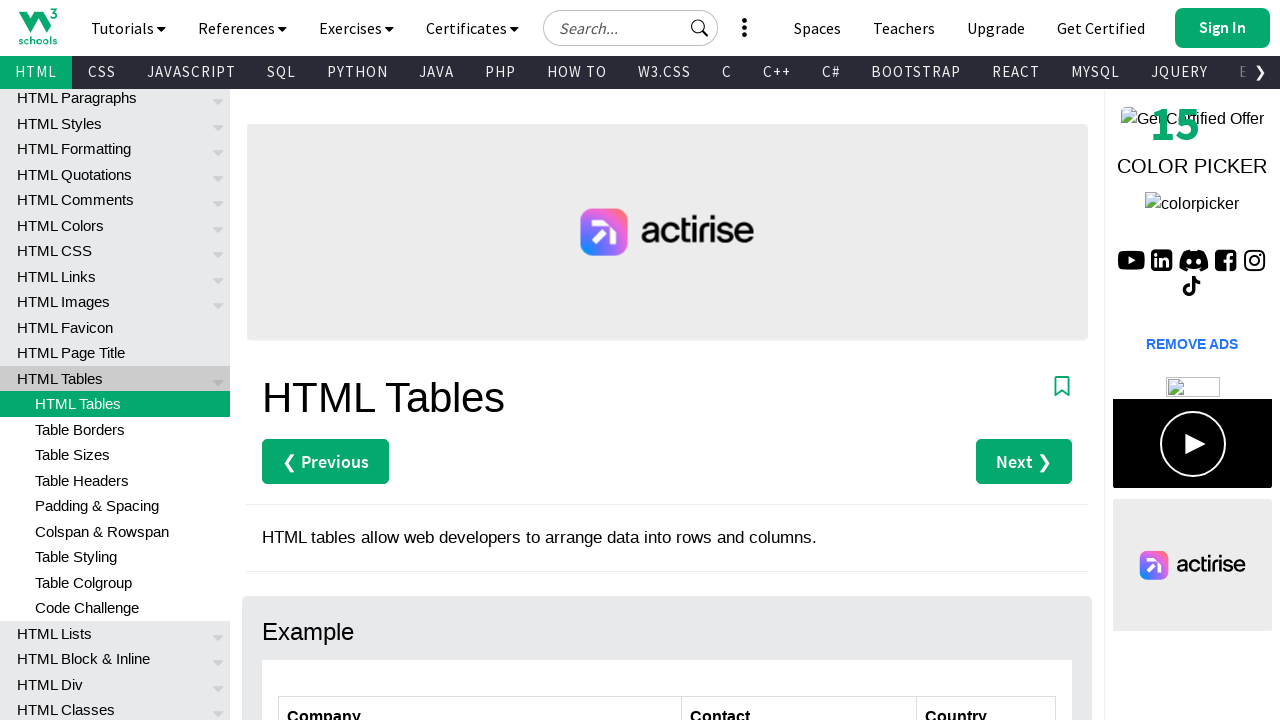

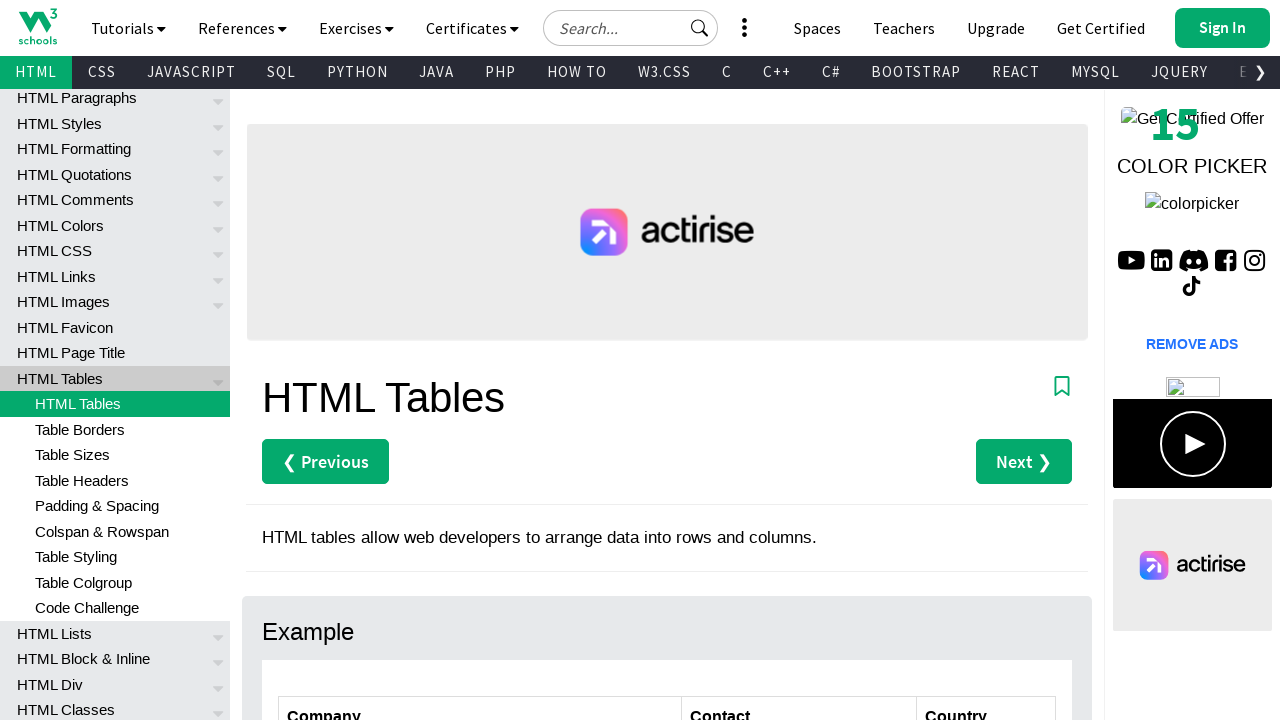